Tests window handling functionality by clicking a button that opens a new window and managing multiple browser windows

Starting URL: https://www.hyrtutorials.com/p/window-handles-practice.html

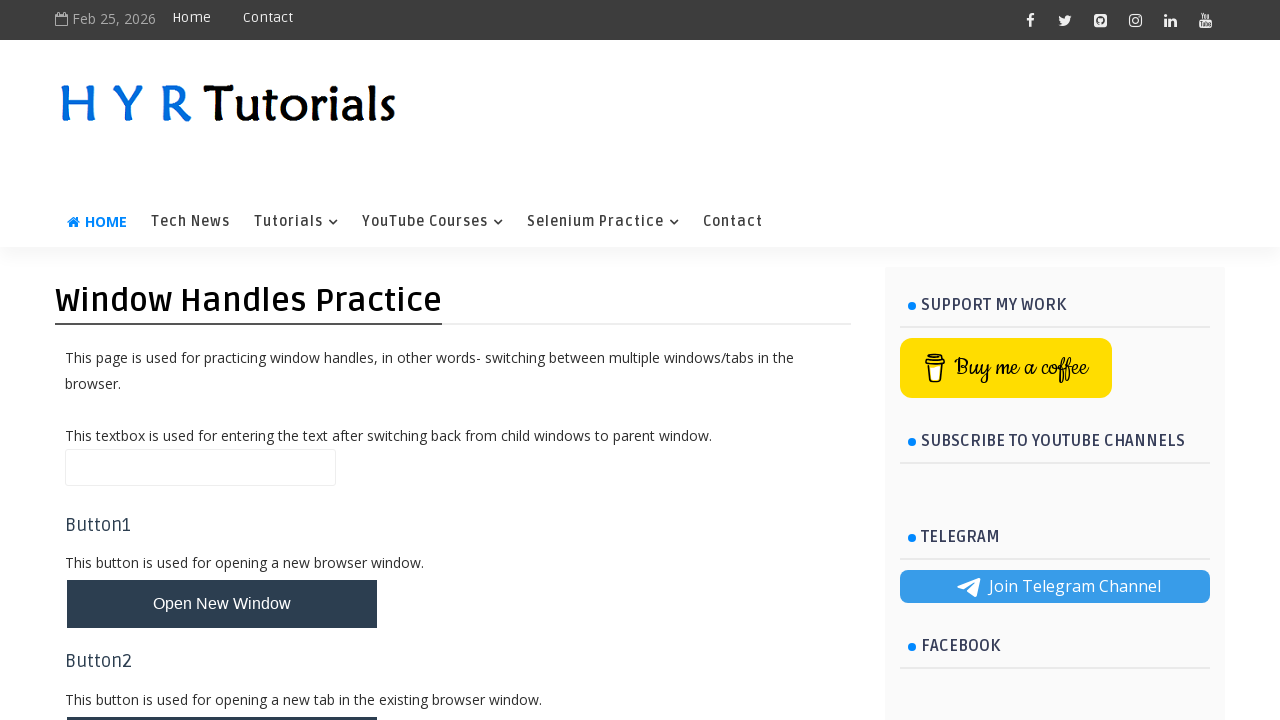

Clicked button to open a new window at (222, 604) on #newWindowBtn
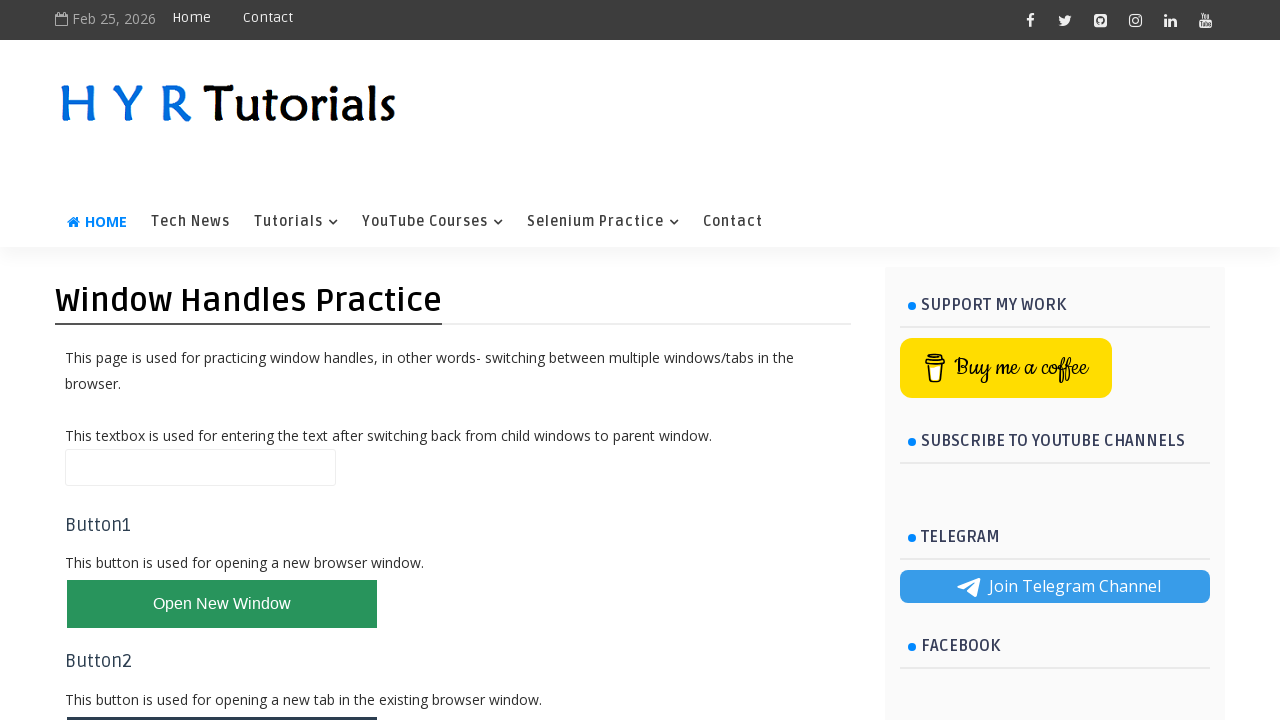

New window opened and captured at (222, 604) on #newWindowBtn
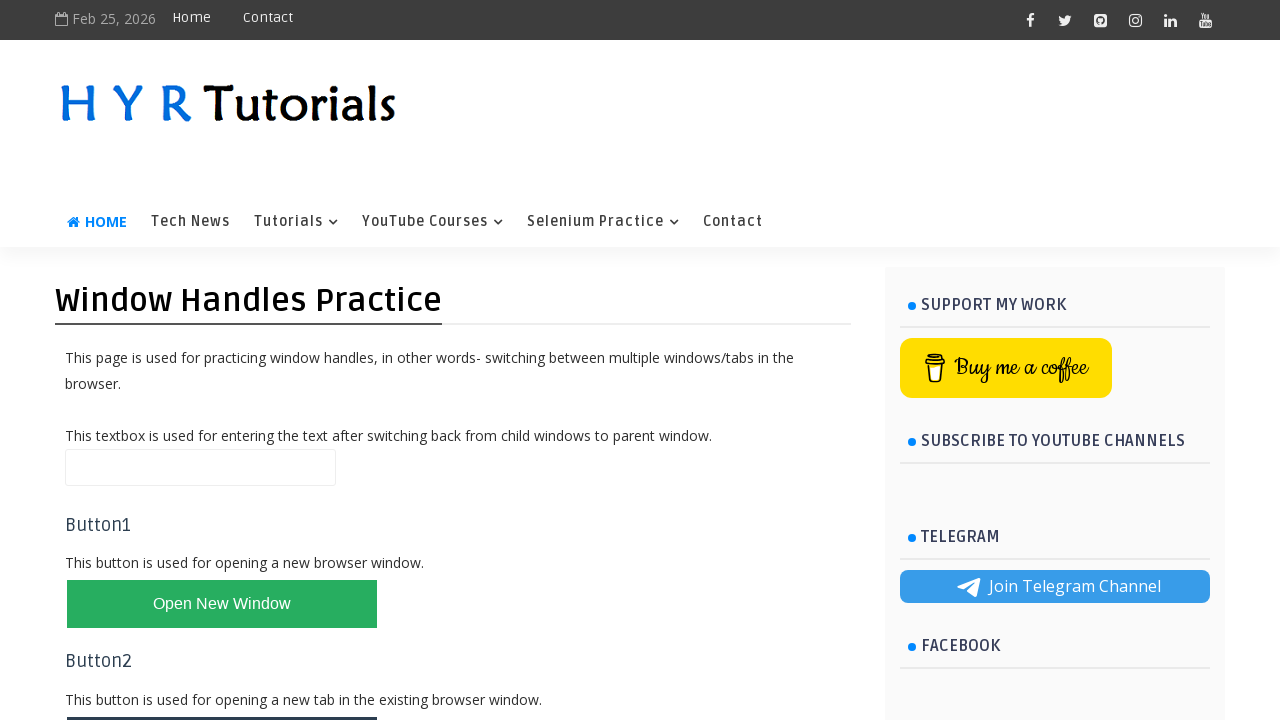

New window page fully loaded
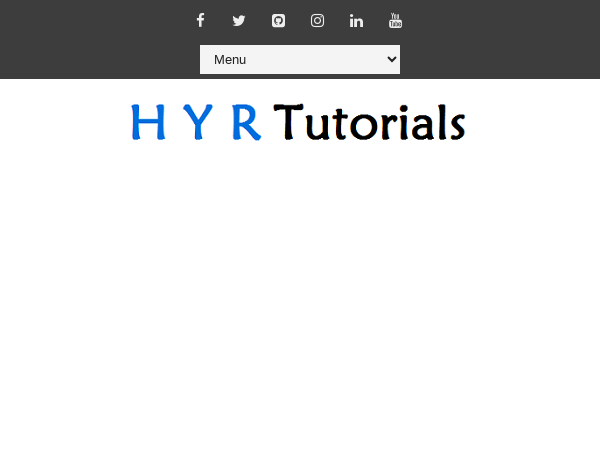

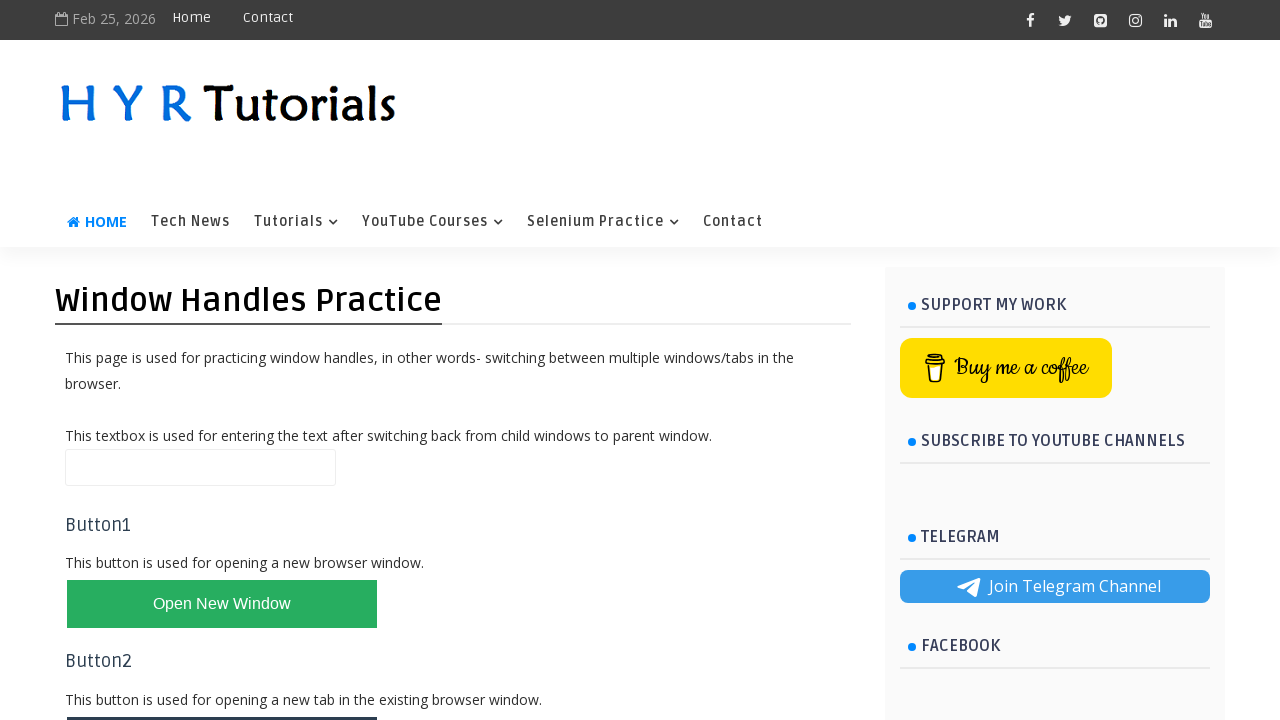